Verifies the copyright text in the footer of the dialog boxes page

Starting URL: https://bonigarcia.dev/selenium-webdriver-java/

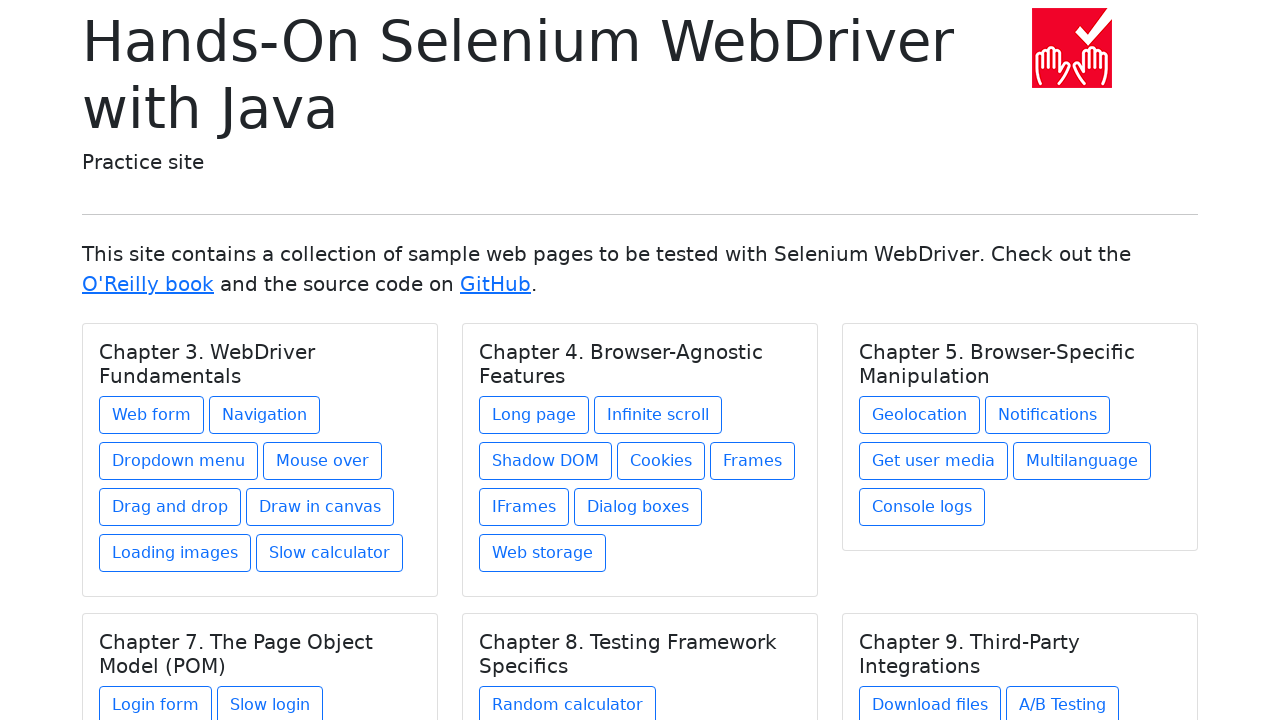

Clicked on Dialog Boxes link at (638, 507) on a[href='dialog-boxes.html']
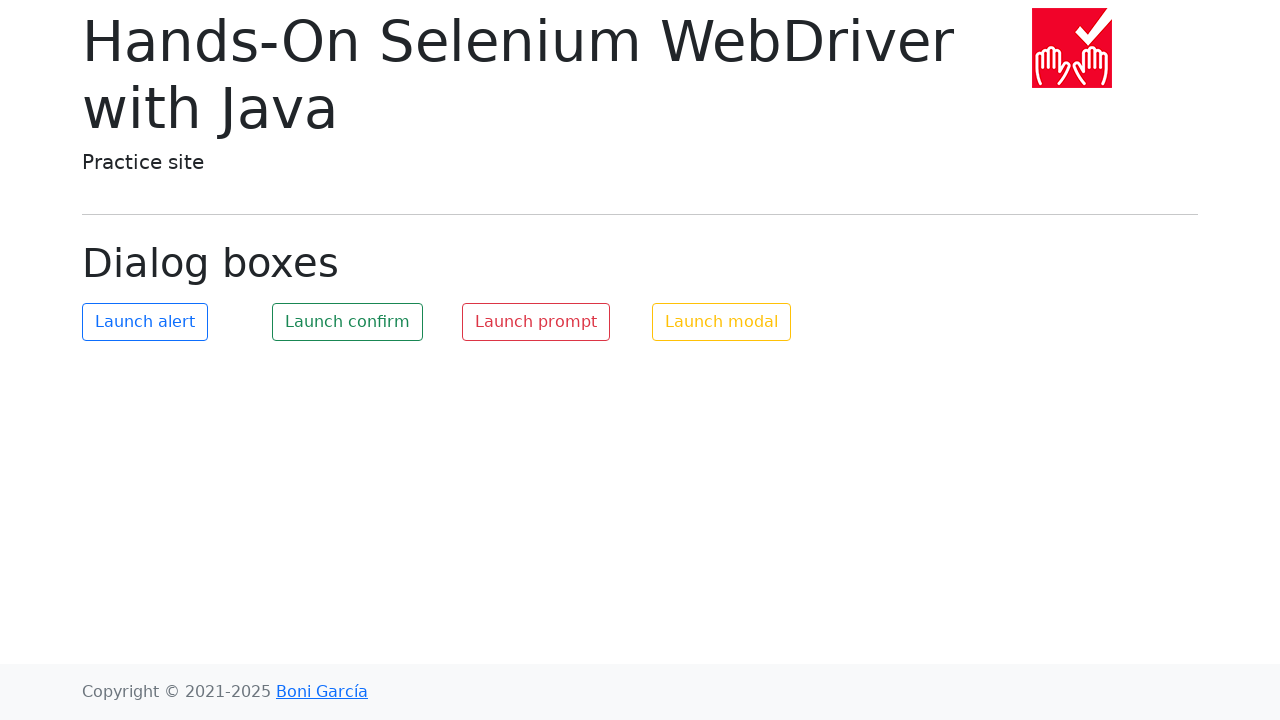

Footer element loaded on dialog boxes page
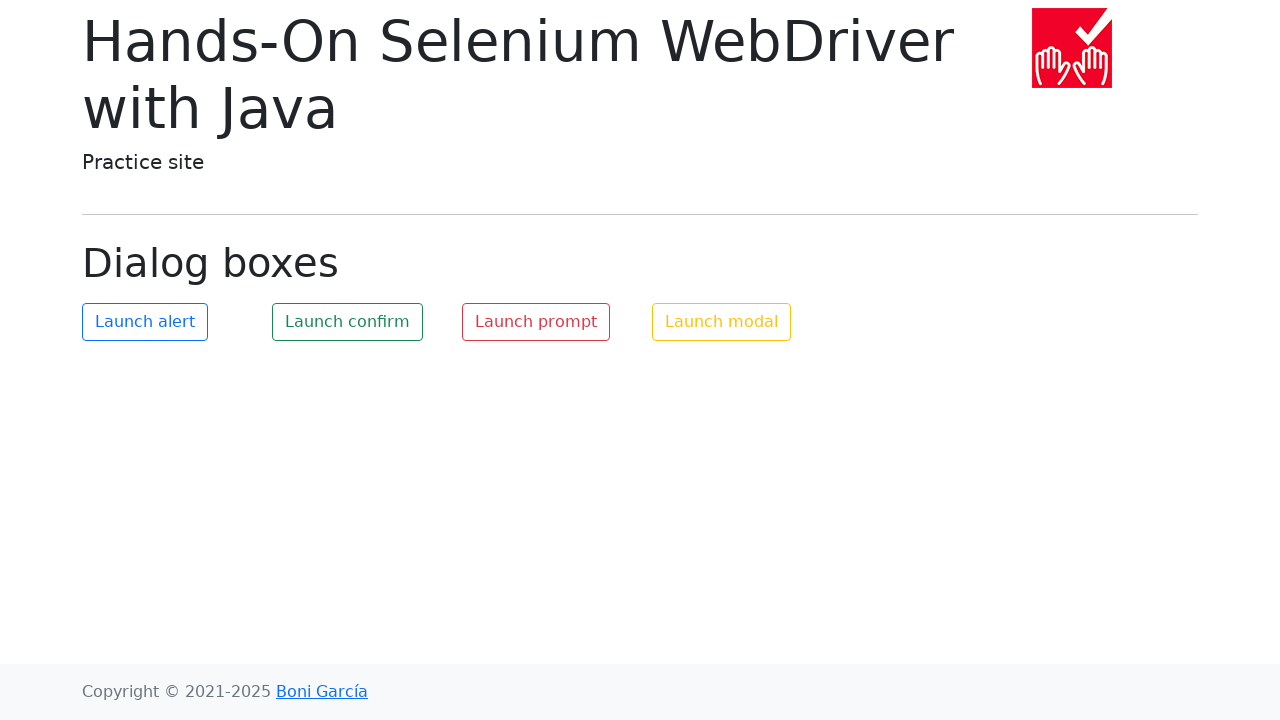

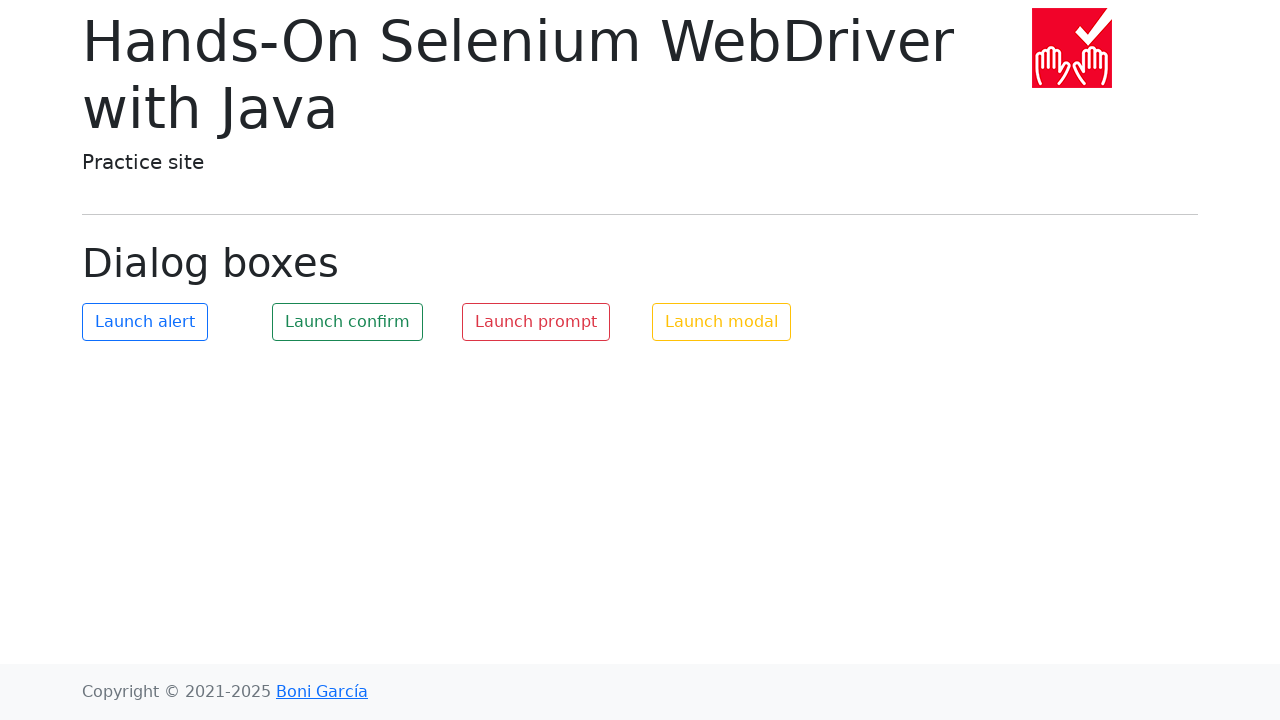